Tests iframe interaction on W3Schools try-it editor by switching to iframe, clicking a button, and switching back to main content

Starting URL: https://www.w3schools.com/jsref/tryit.asp?filename=tryjsref_submit_get

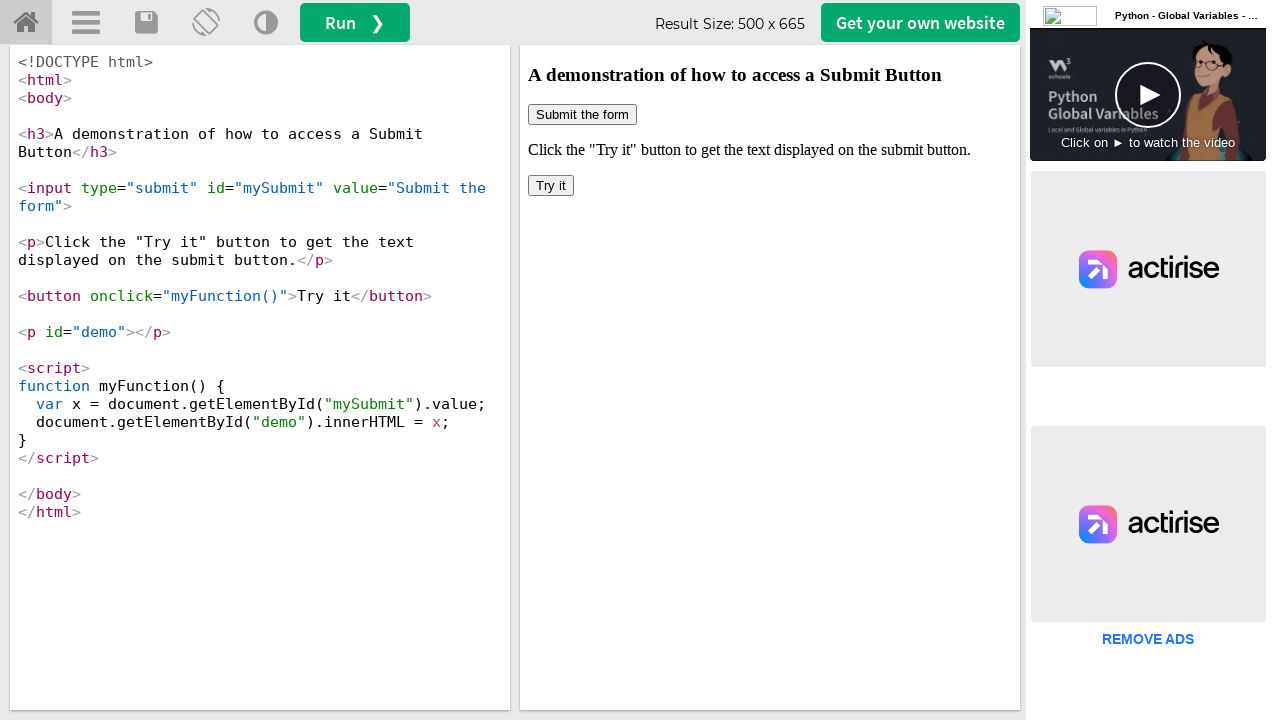

Switched to iframeResult iframe
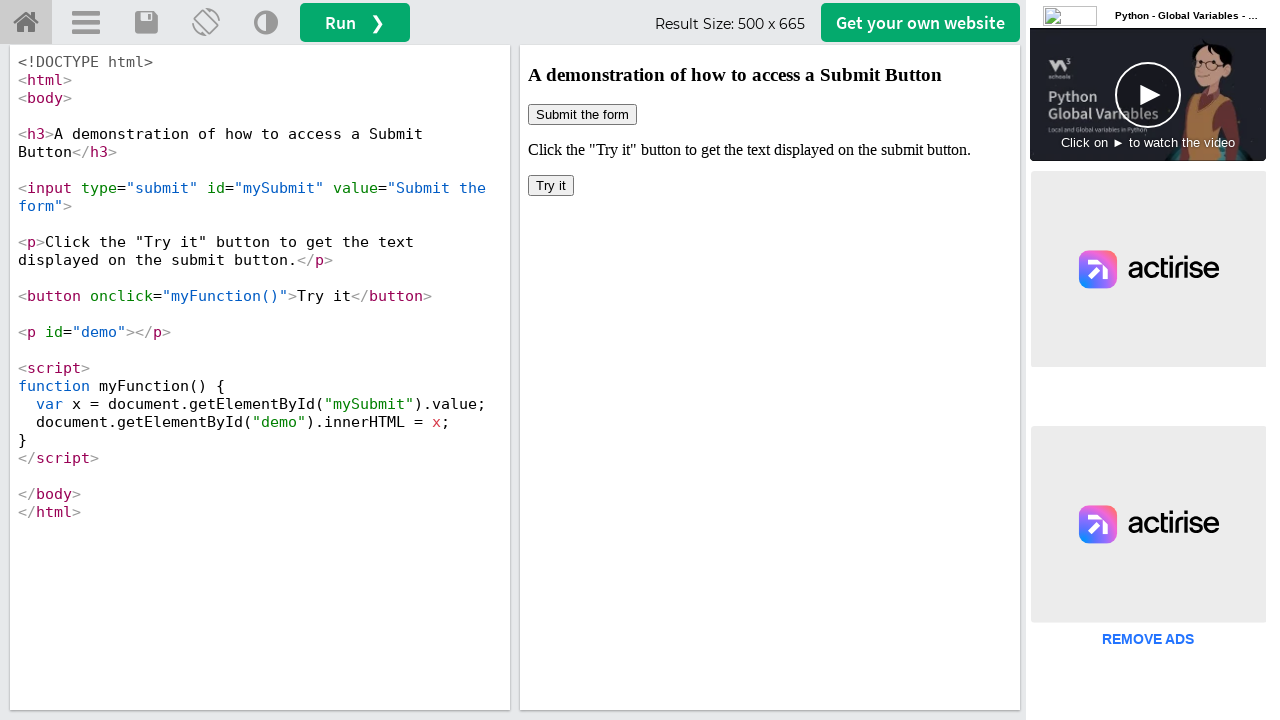

Clicked button inside iframe at (551, 186) on xpath=/html/body/button
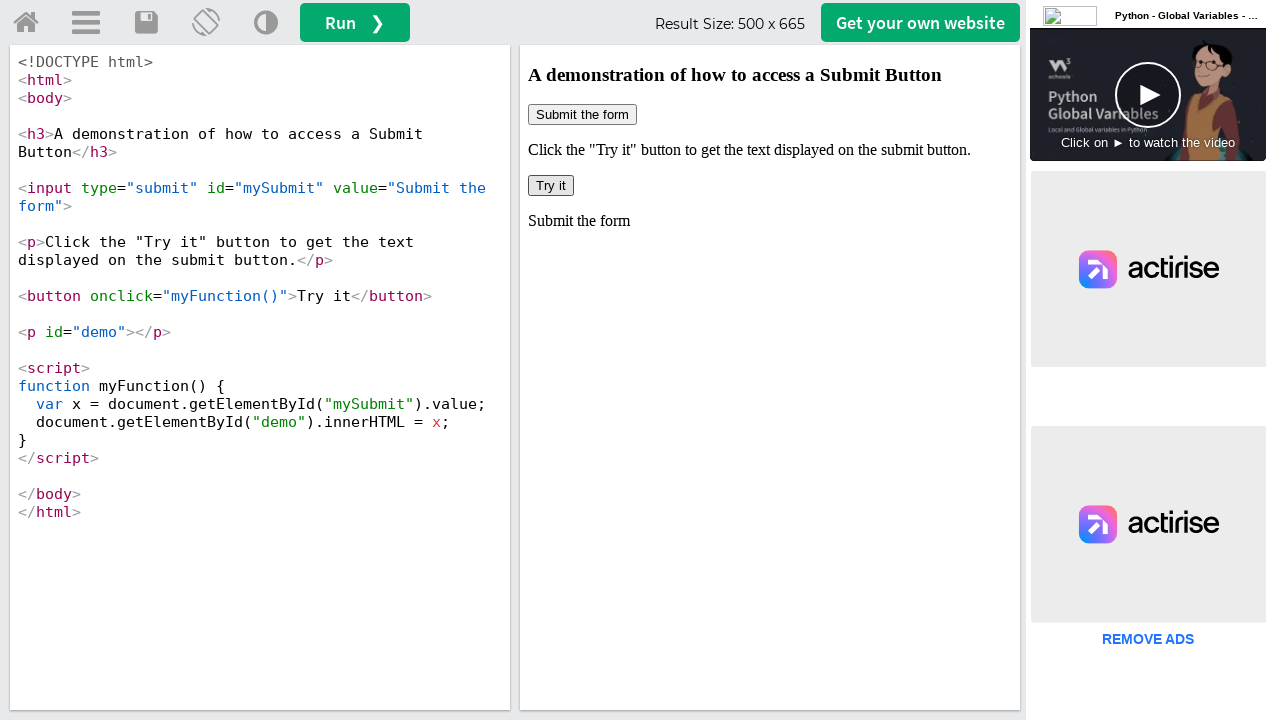

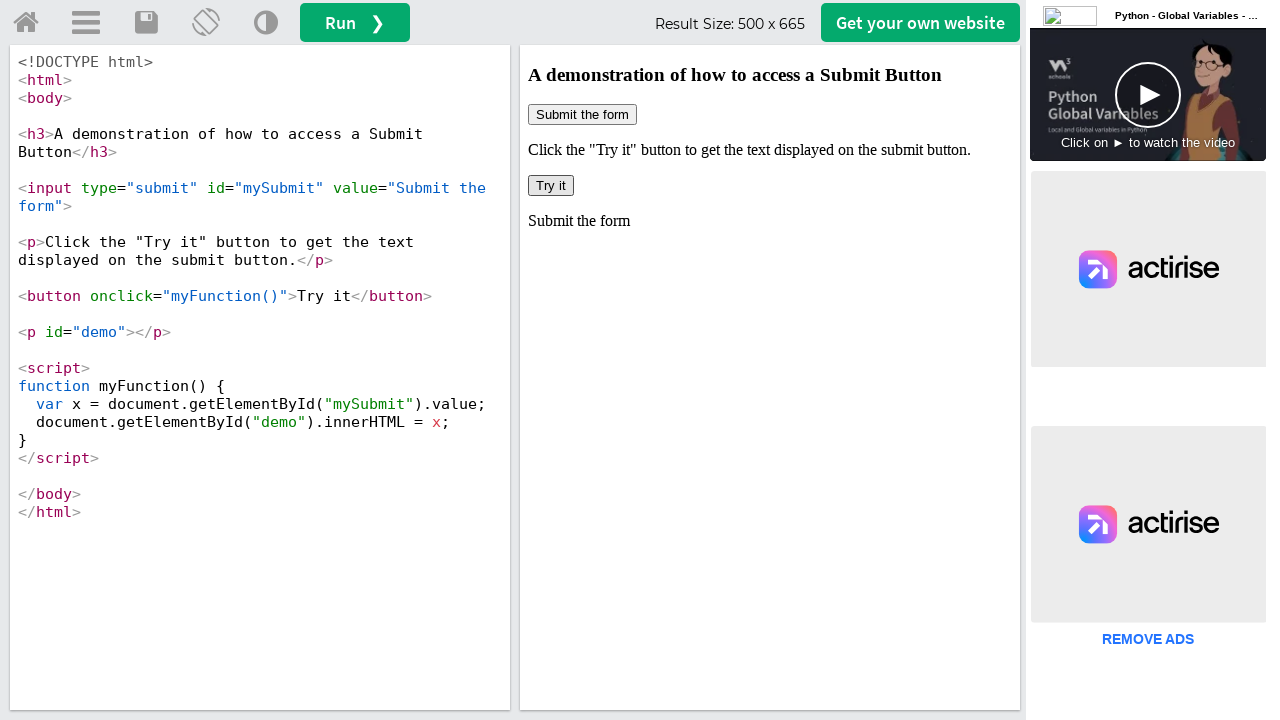